Tests homepage navigation by clicking on Shop menu, then Home menu via site logo, and verifying that clicking on an arrival image navigates to the product page where the user can add the book to basket.

Starting URL: http://practice.automationtesting.in

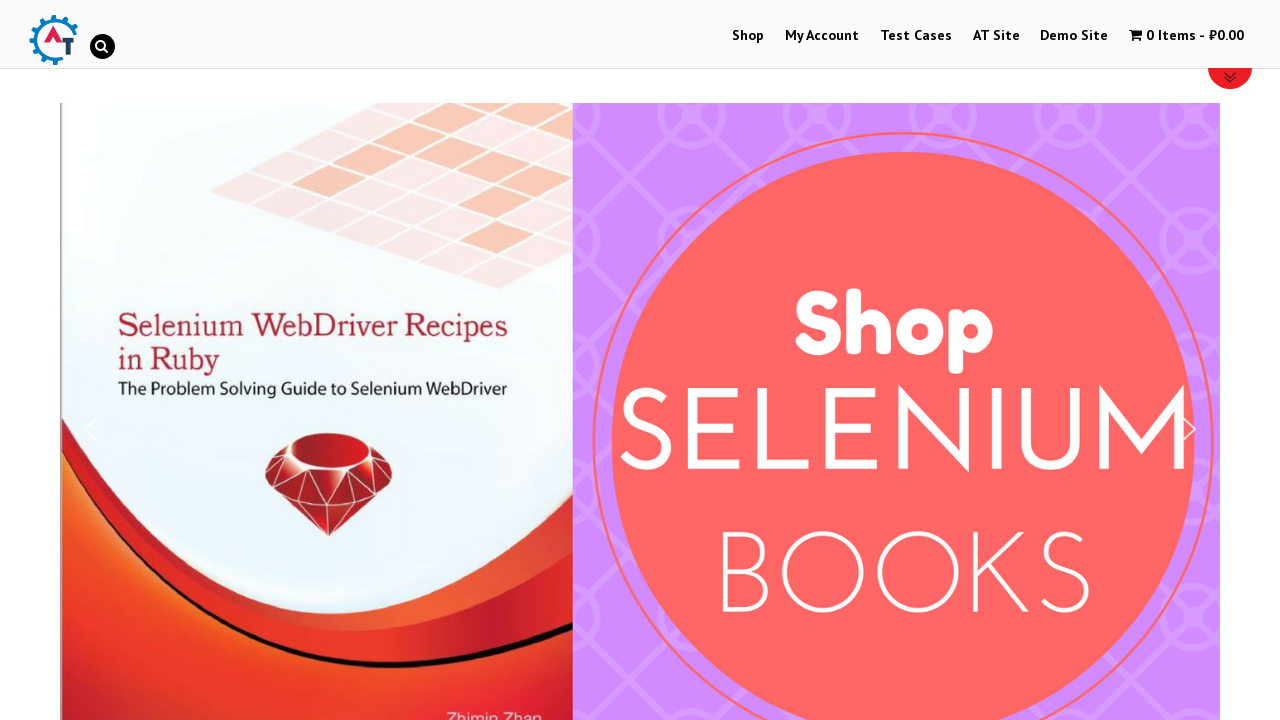

Clicked on Shop menu at (748, 36) on #menu-item-40
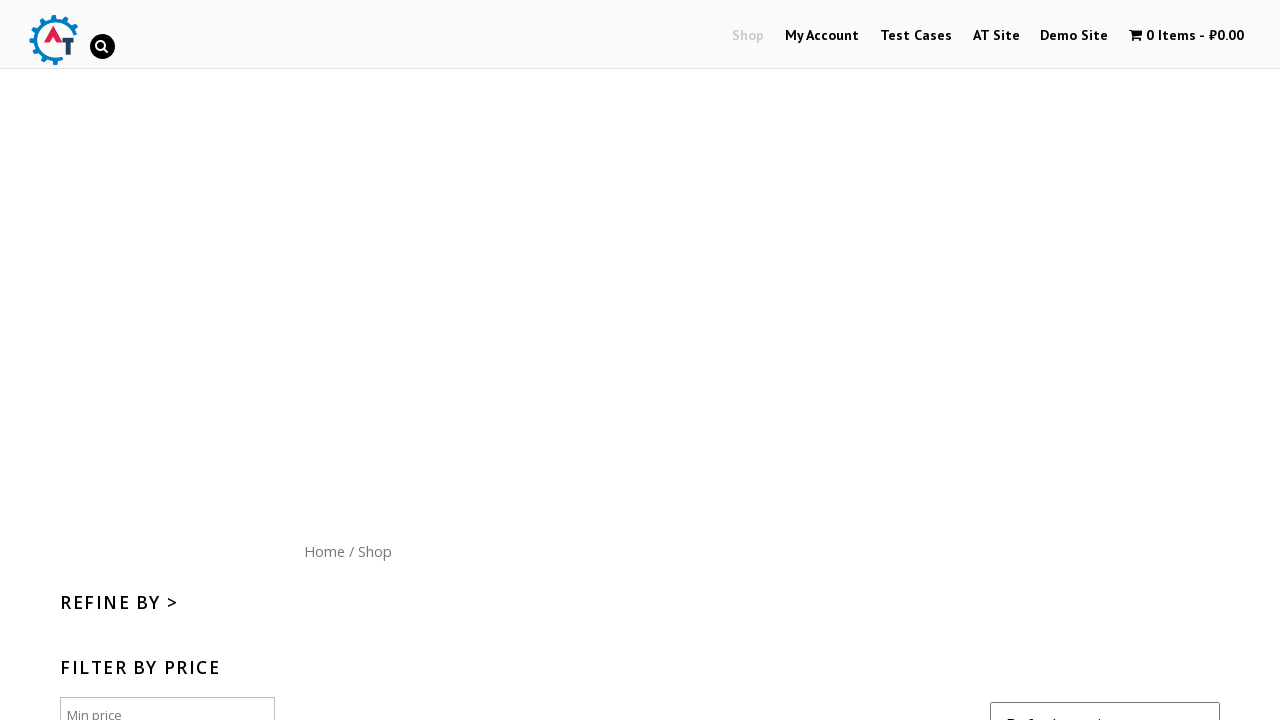

Clicked on site logo to navigate to Home page at (53, 40) on #site-logo
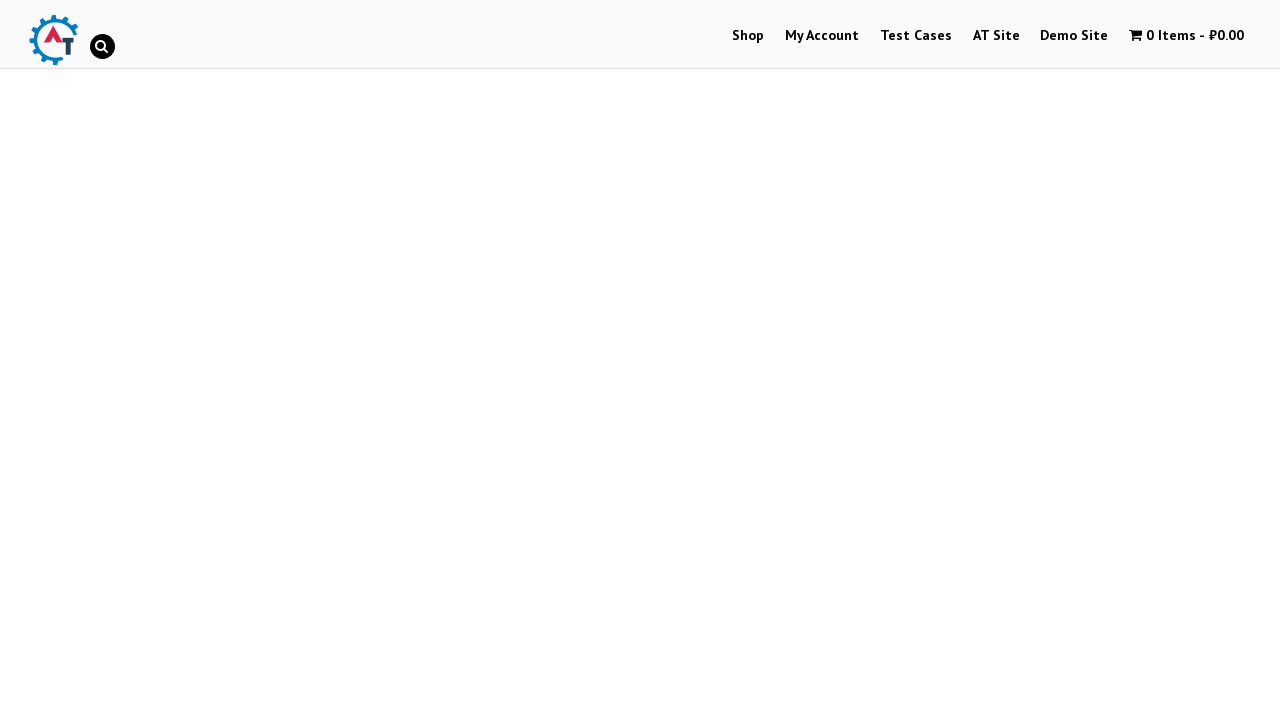

Arrivals section loaded on Home page
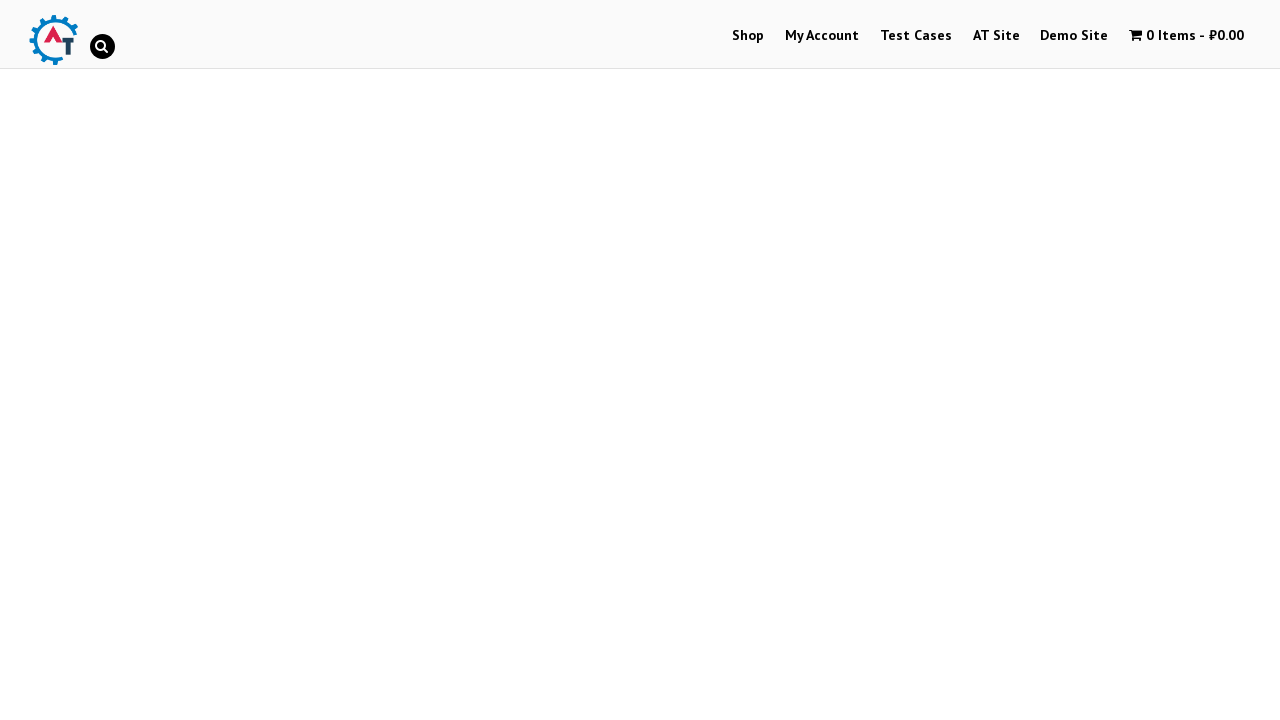

Clicked on first arrival image to navigate to product page at (241, 361) on .products li:first-child a img
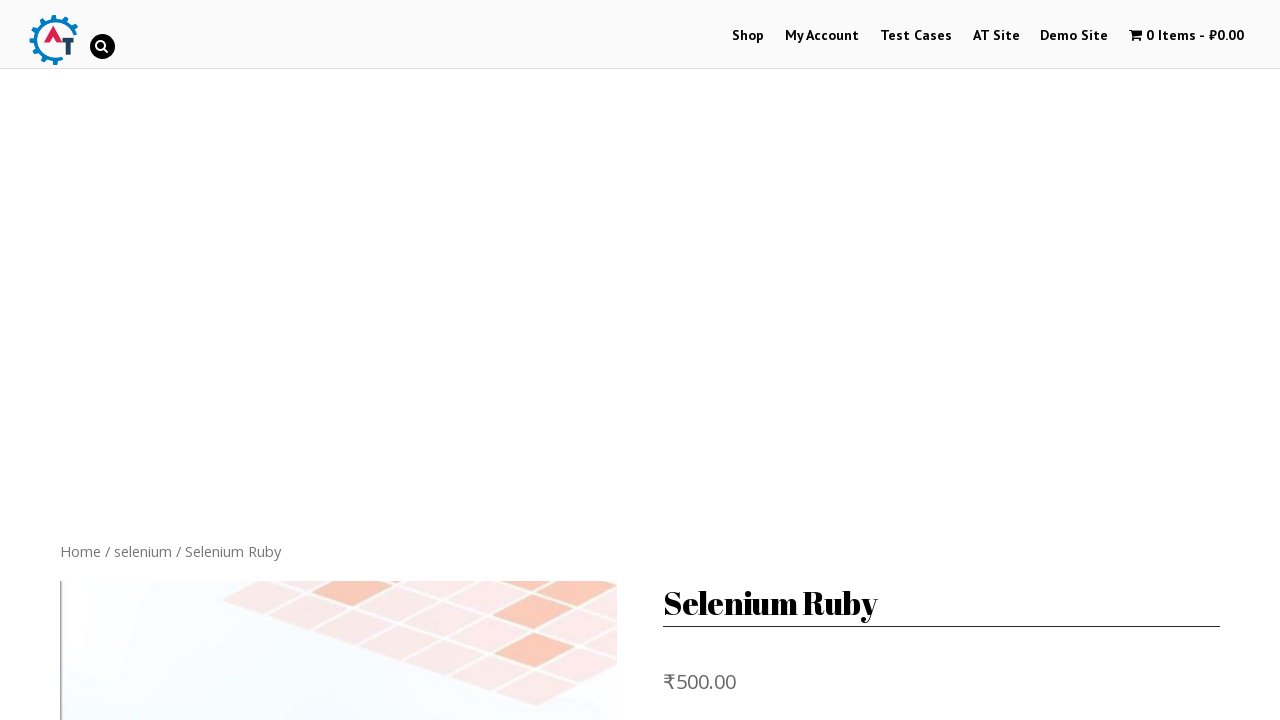

Product page loaded and 'Add to basket' button is present
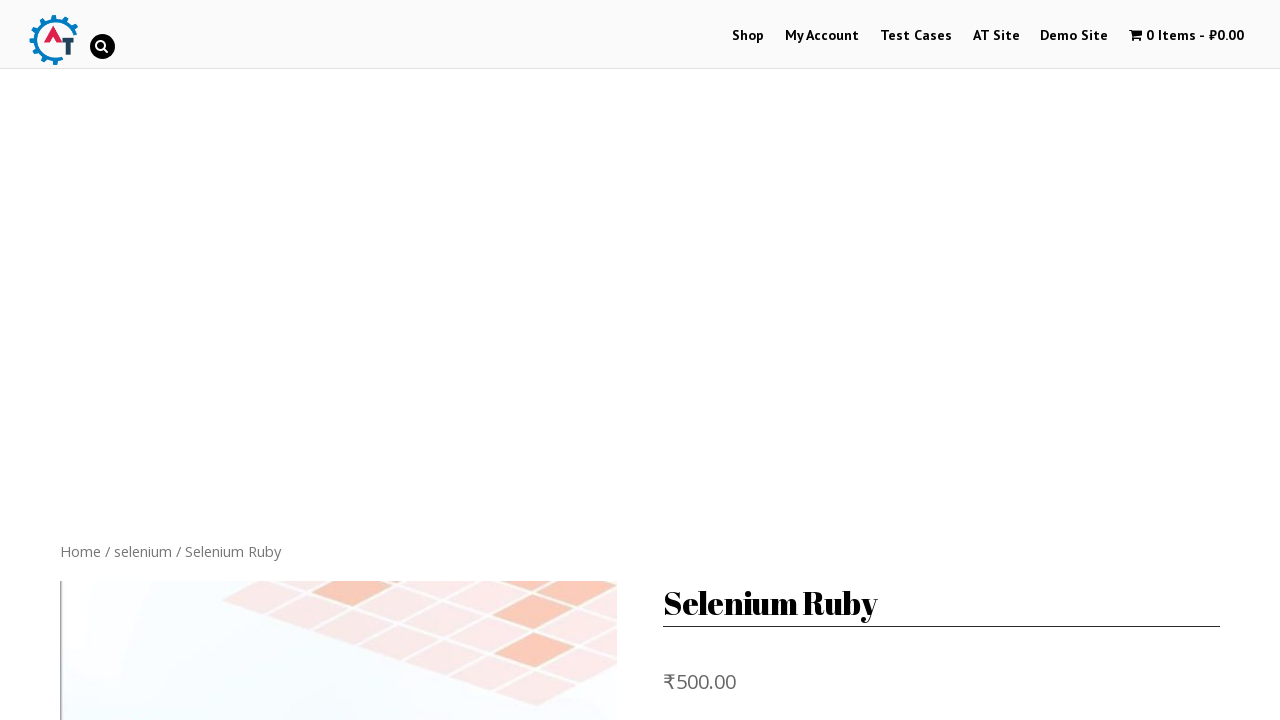

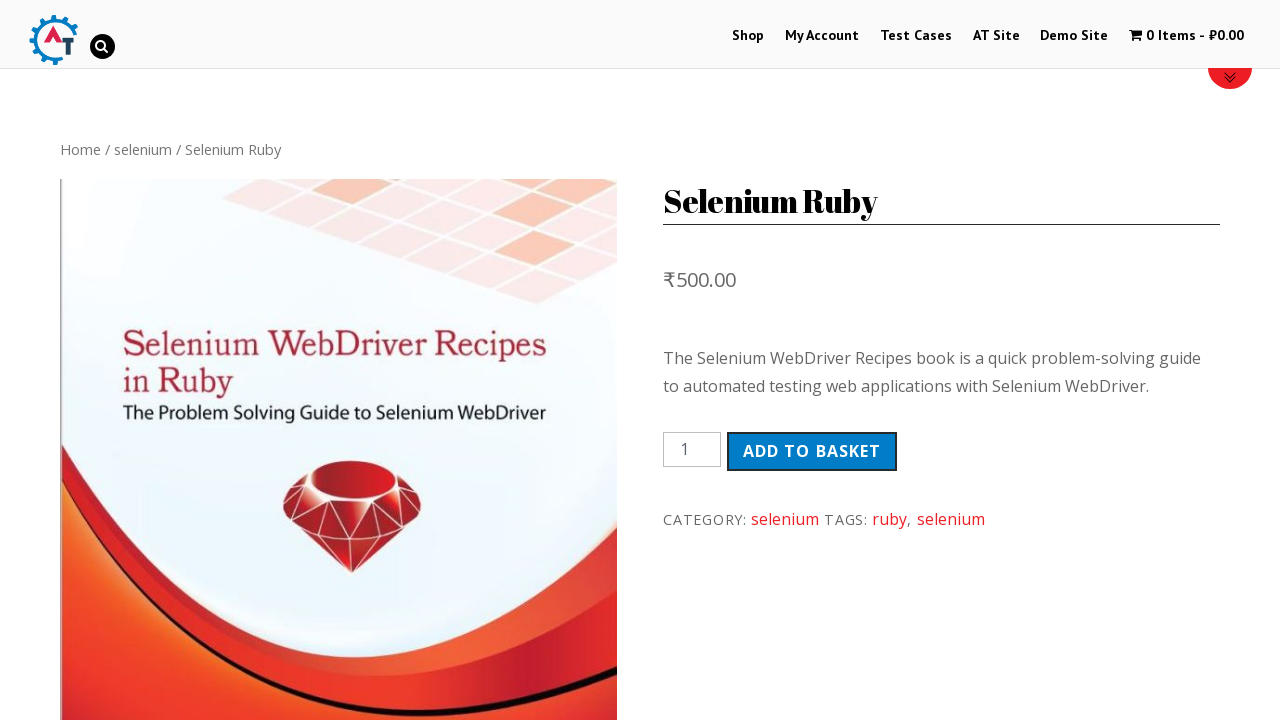